Tests selecting from a dropdown list using Playwright's built-in select_option method with visible text, then verifies the selection.

Starting URL: http://the-internet.herokuapp.com/dropdown

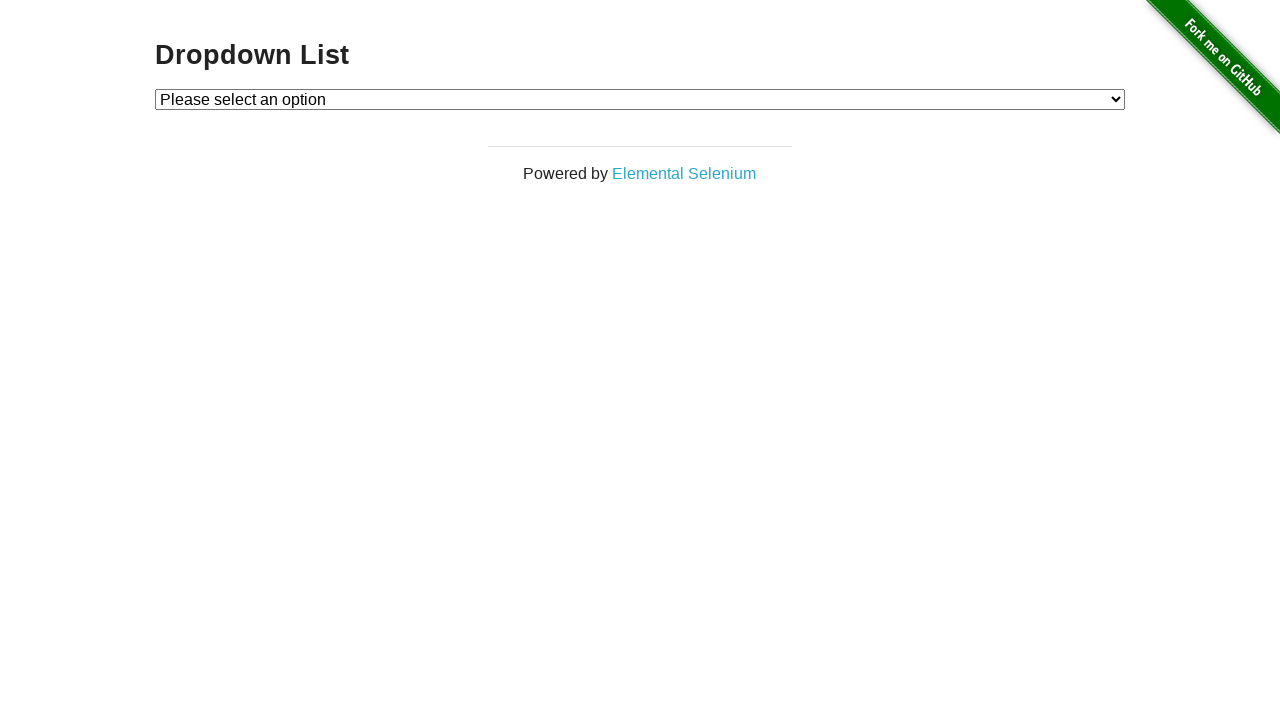

Selected 'Option 1' from the dropdown using visible text on #dropdown
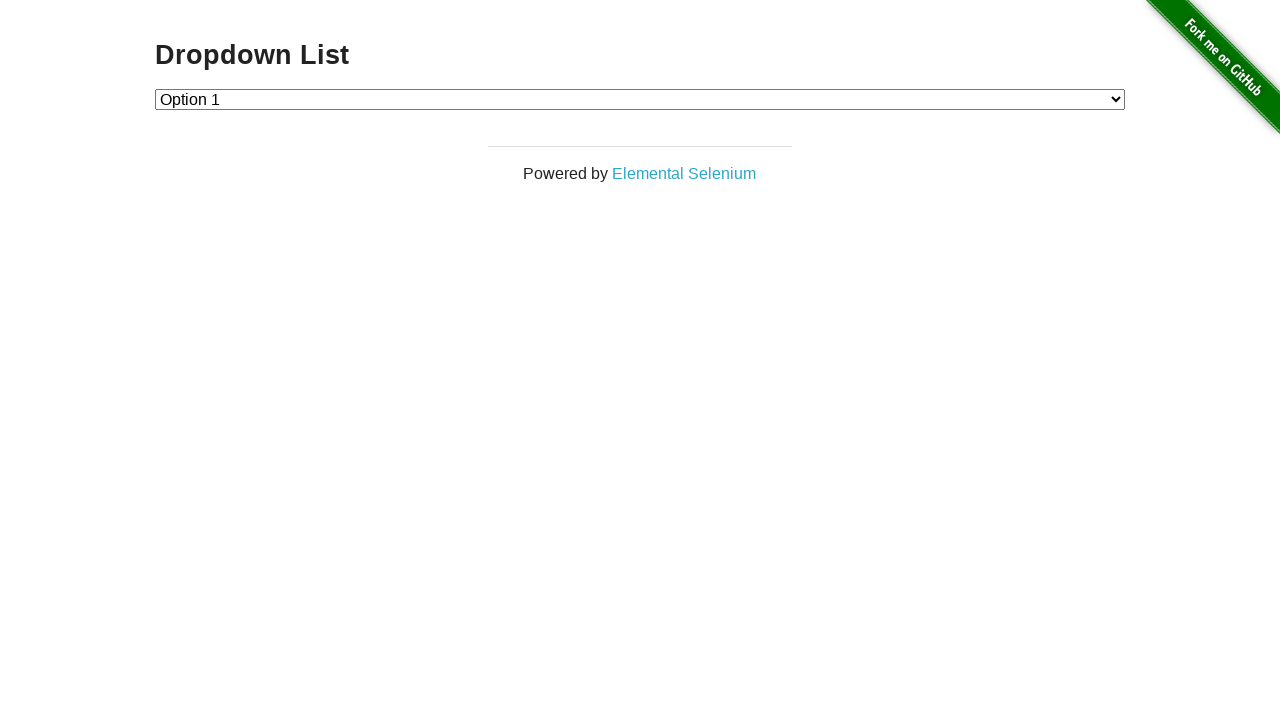

Retrieved the selected option value from the dropdown
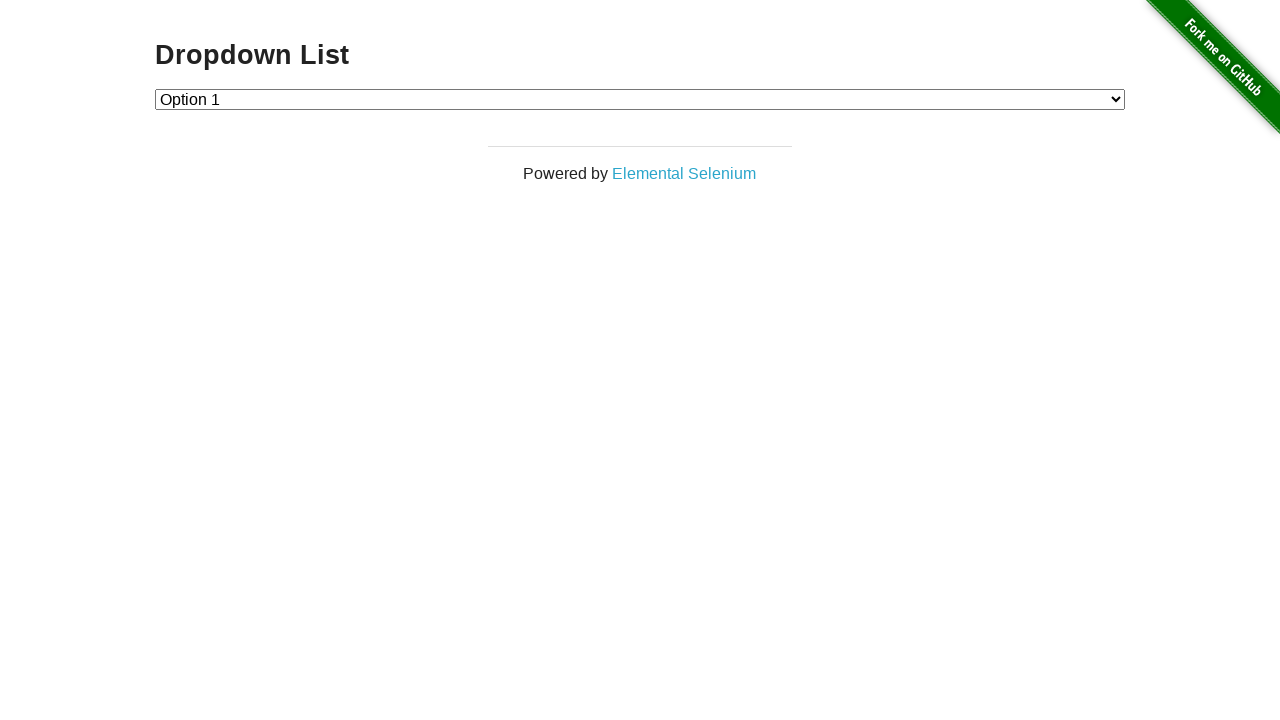

Verified that the selected option value is '1' (Option 1)
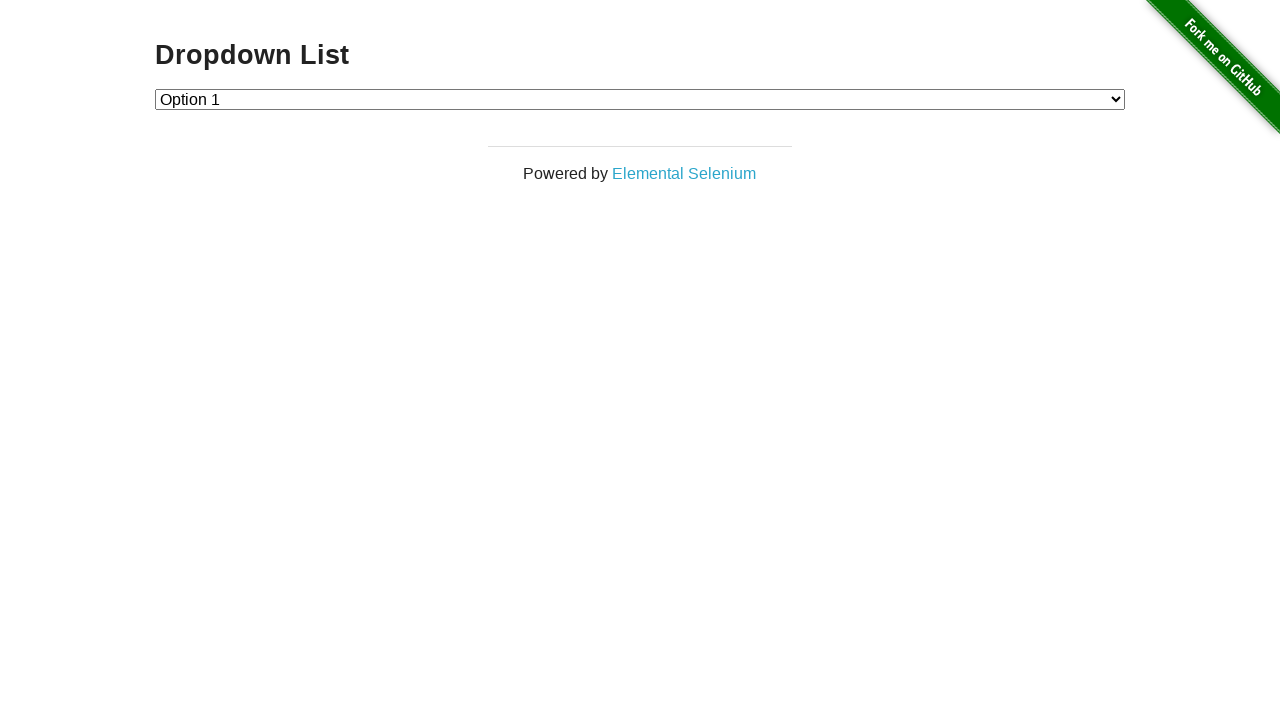

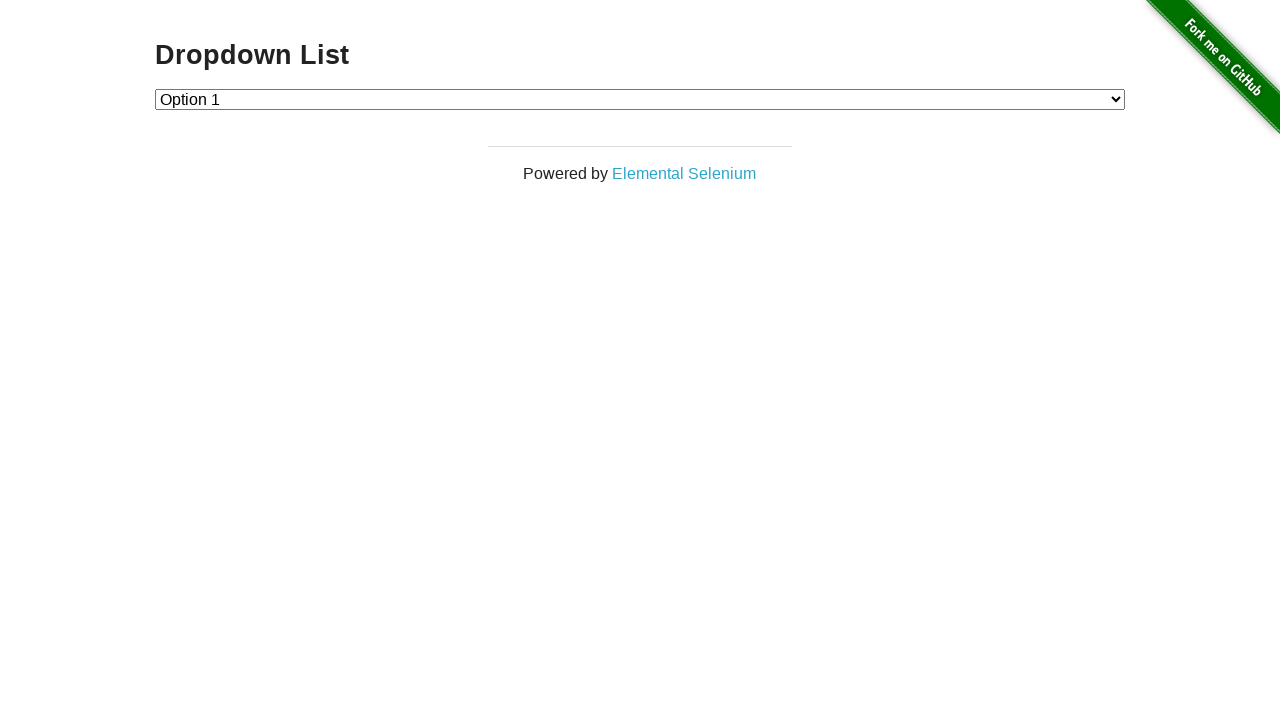